Tests tooltip functionality by hovering over a text field element and verifying the tooltip appears

Starting URL: https://demoqa.com/tool-tips

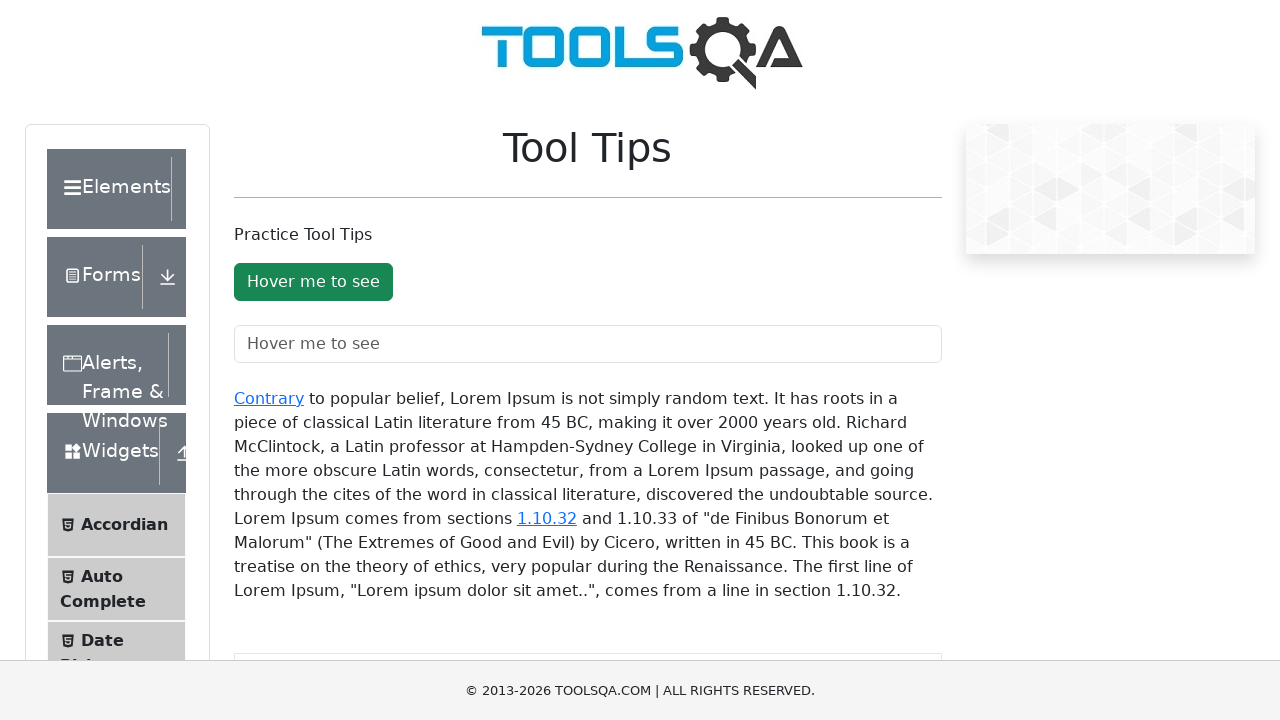

Hovered over the tooltip text field element at (588, 344) on #toolTipTextField
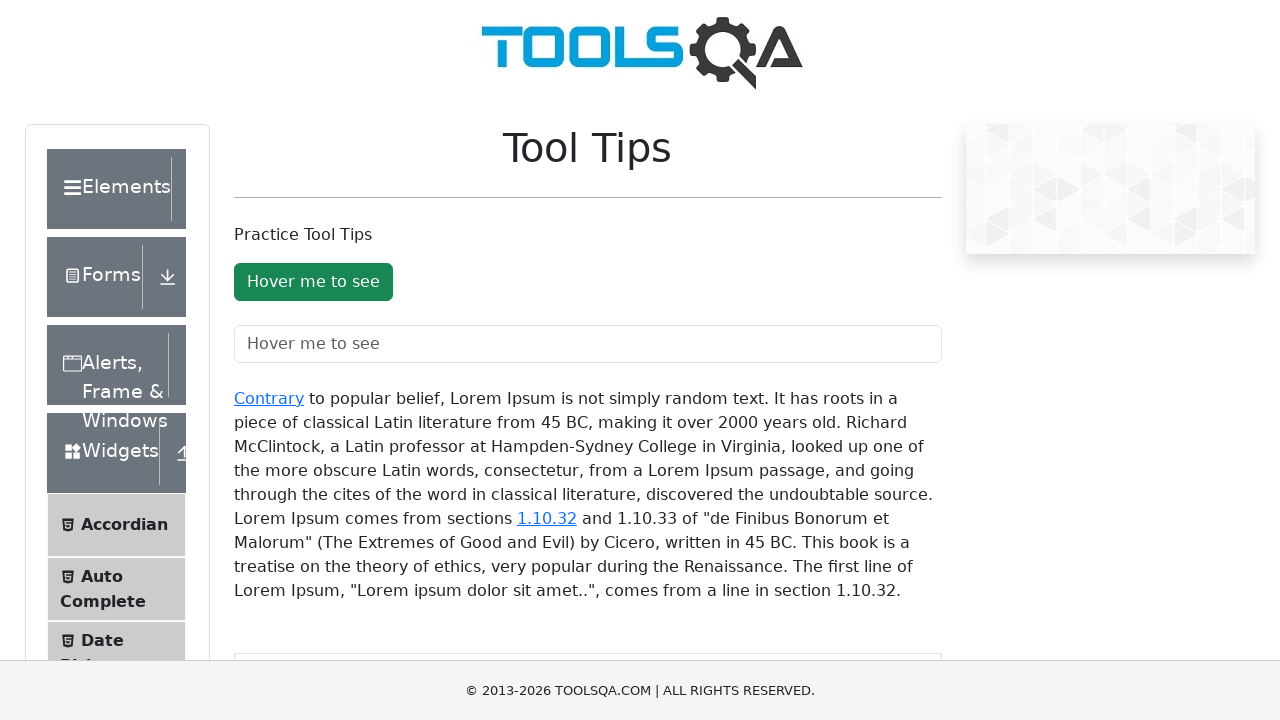

Tooltip appeared after hovering over text field
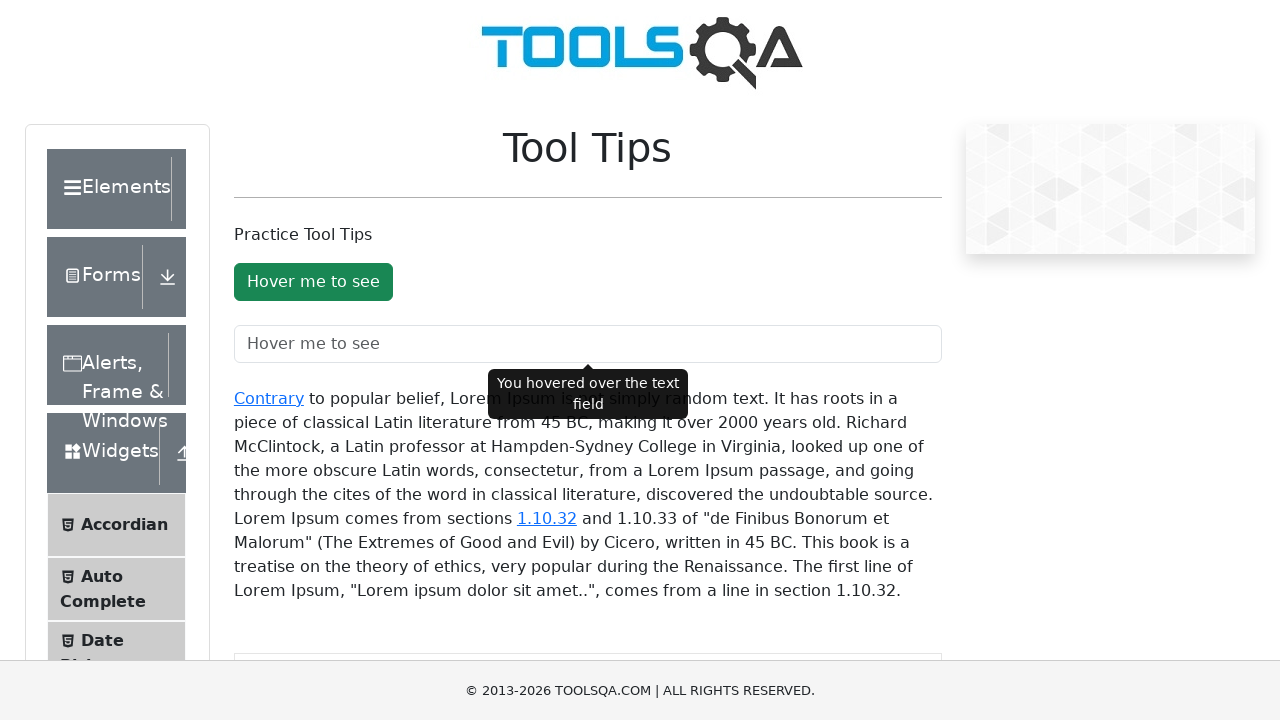

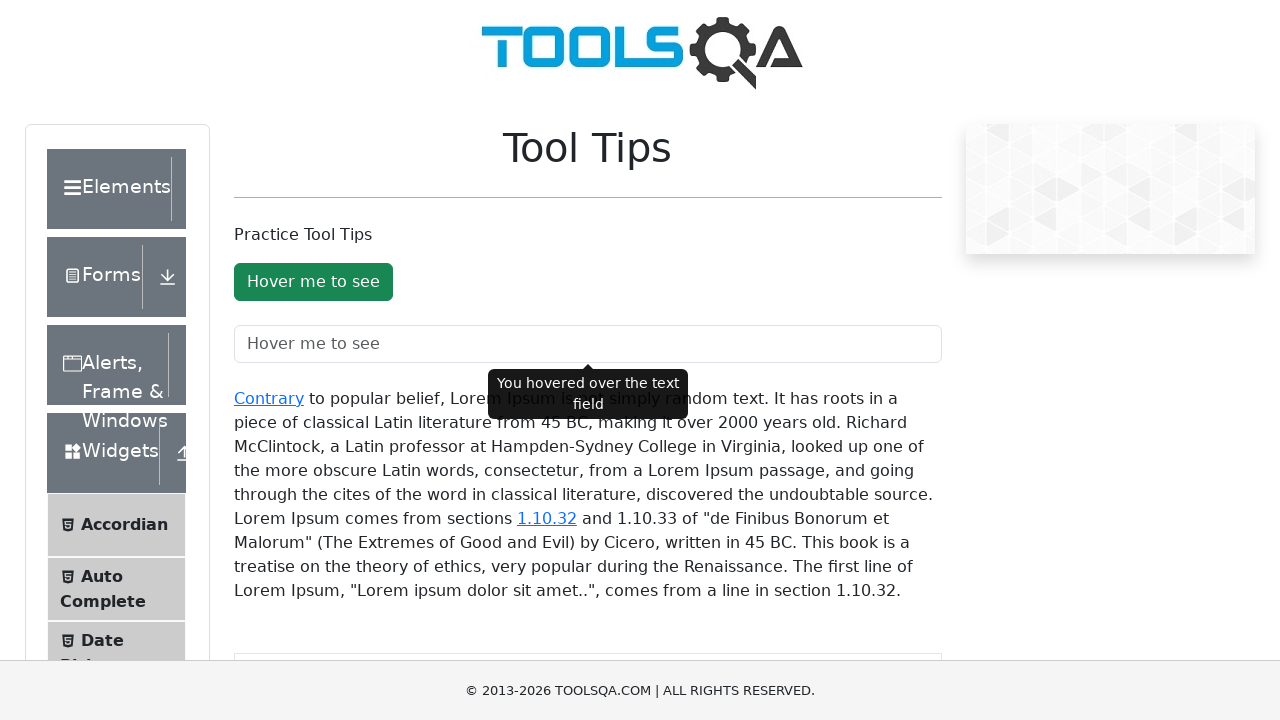